Tests multiplication functionality on calculator.net by entering 423 × 525 and verifying the result equals 222075

Starting URL: https://www.calculator.net/

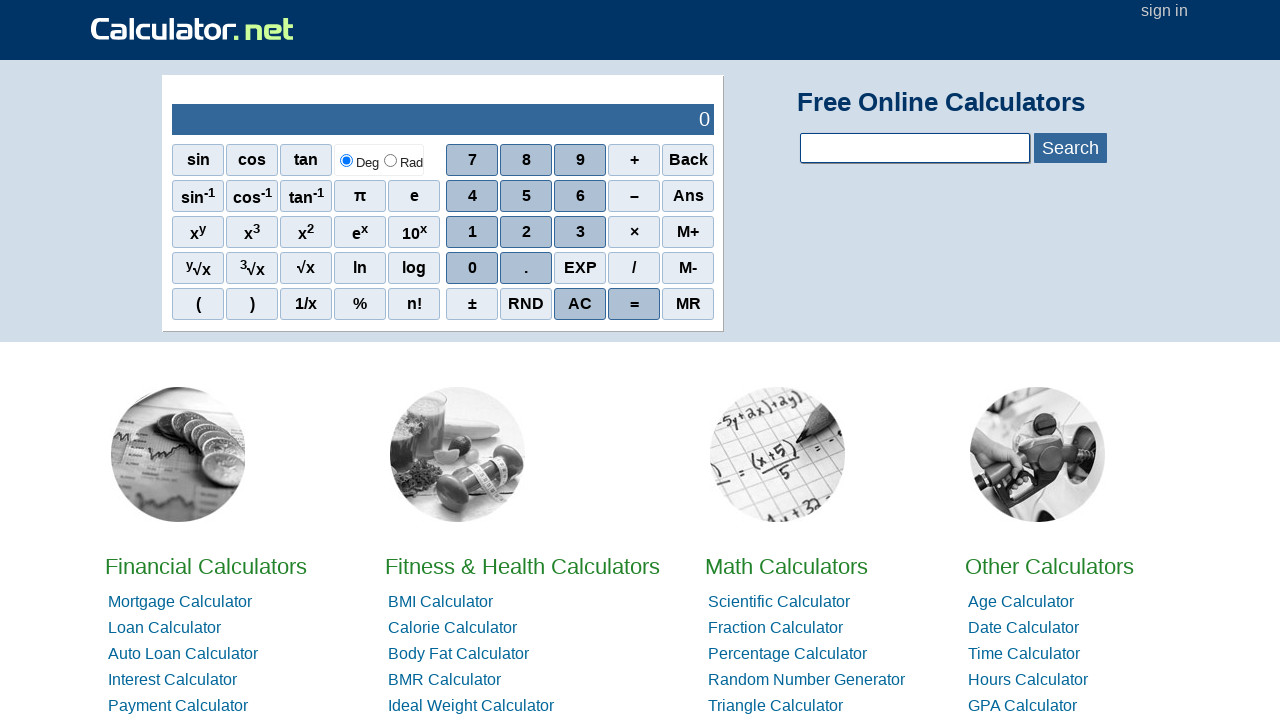

Clicked number 4 at (472, 196) on xpath=//span[contains(text(),'4')]
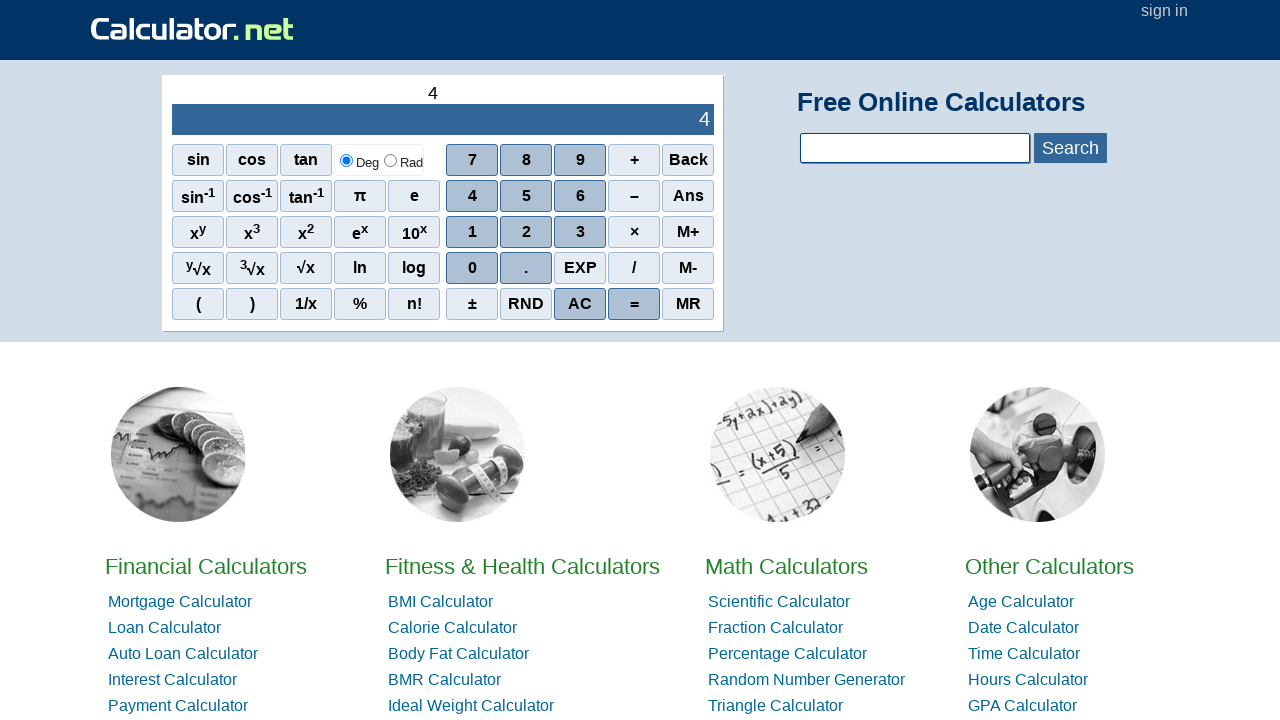

Clicked number 2 at (526, 232) on xpath=//span[contains(text(),'2')]
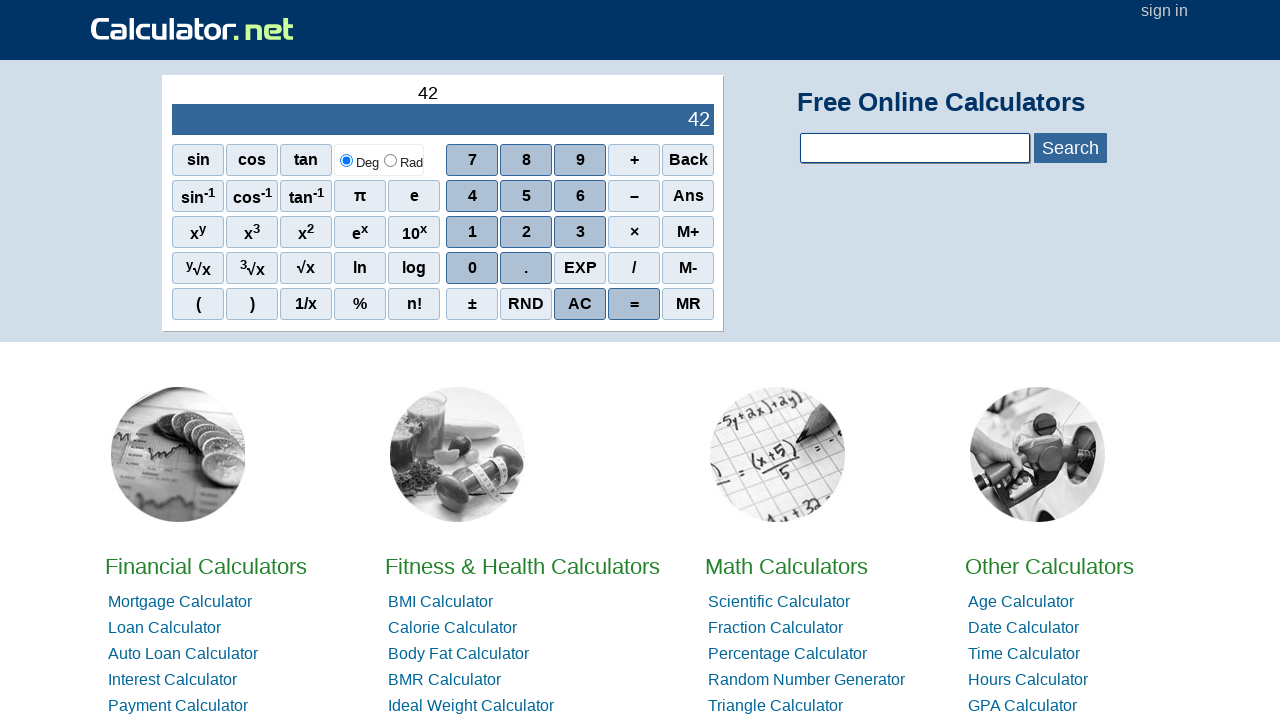

Clicked number 3 at (580, 232) on xpath=//span[contains(text(),'3')]
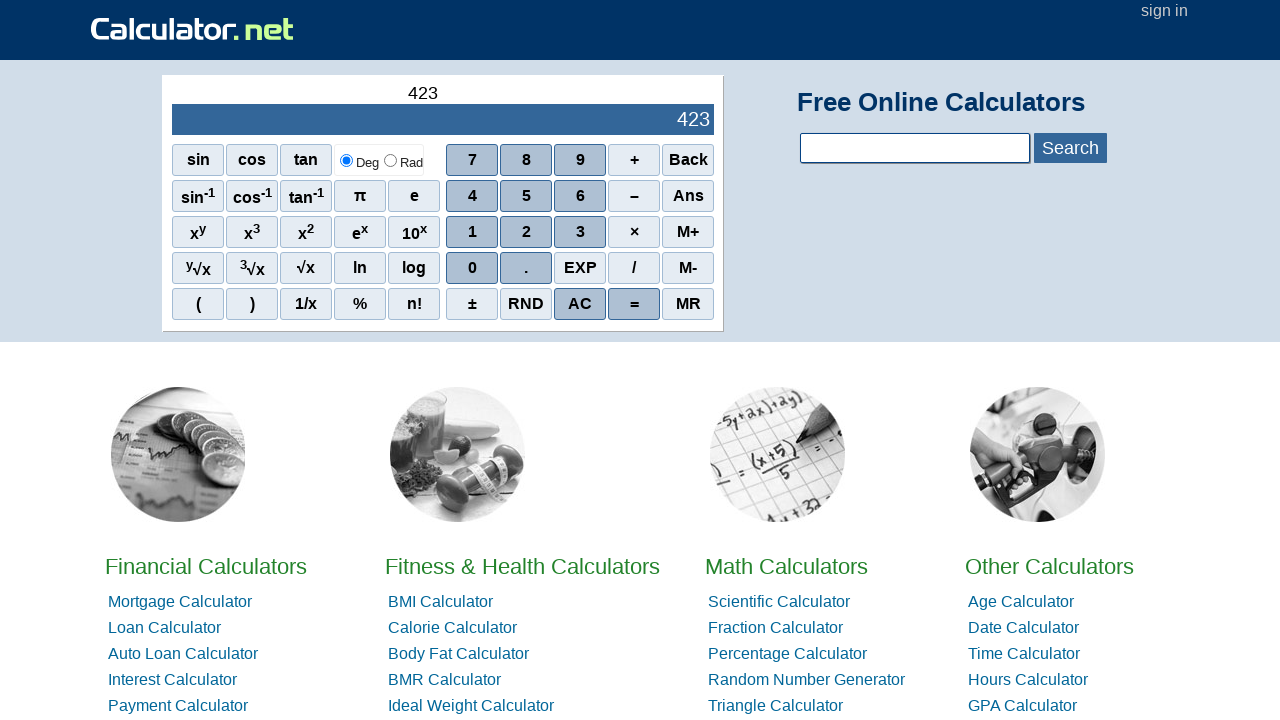

Clicked multiply button (×) at (634, 232) on xpath=//span[contains(text(),'×')]
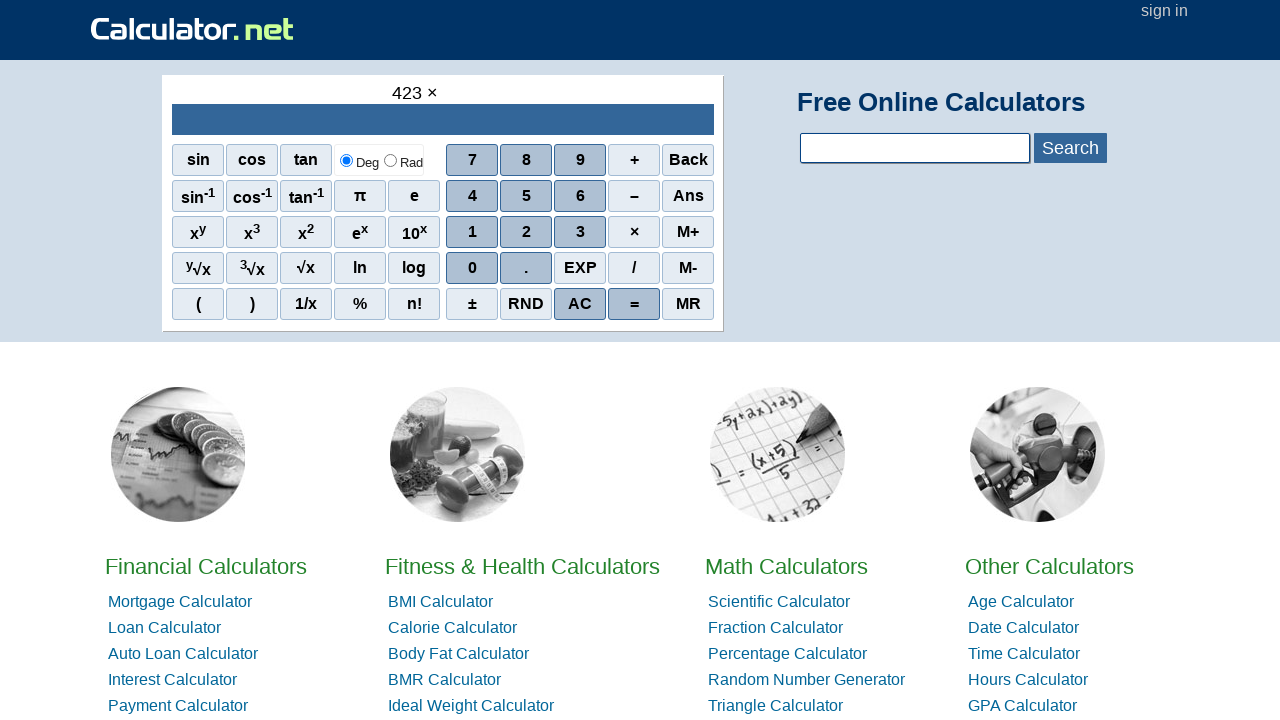

Clicked number 5 at (526, 196) on xpath=//span[contains(text(),'5')]
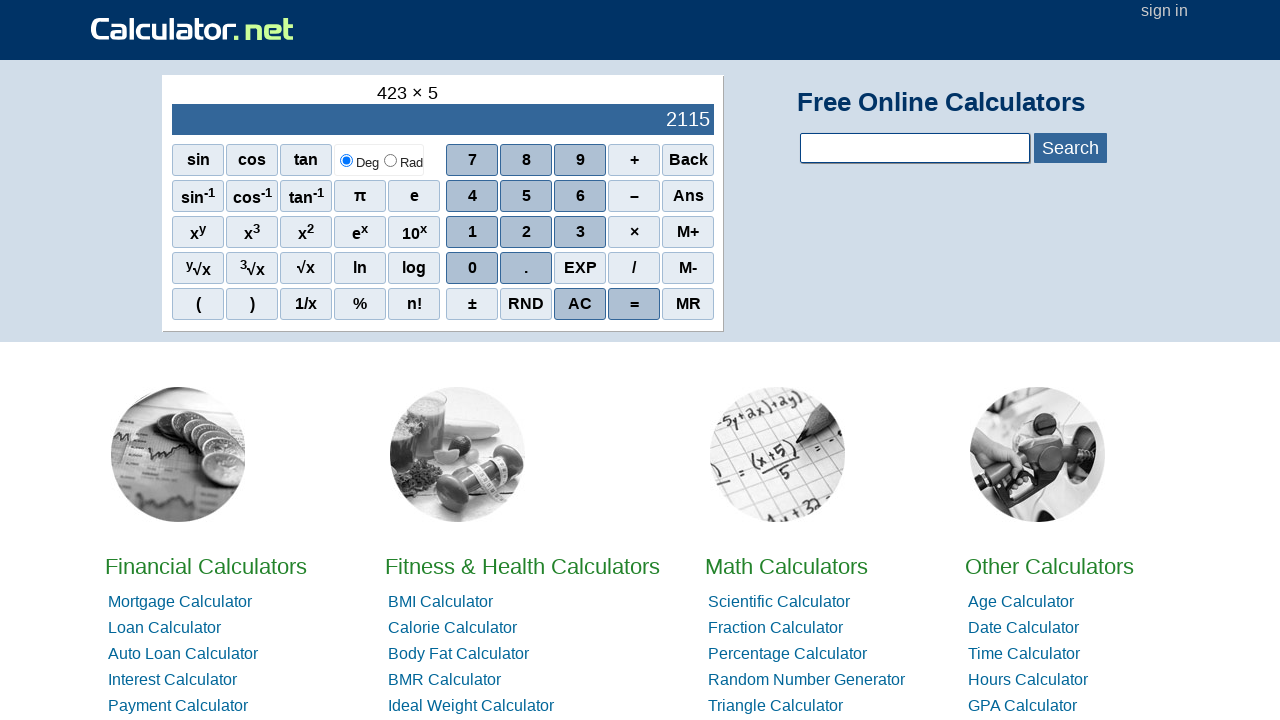

Clicked number 2 at (526, 232) on xpath=//span[contains(text(),'2')]
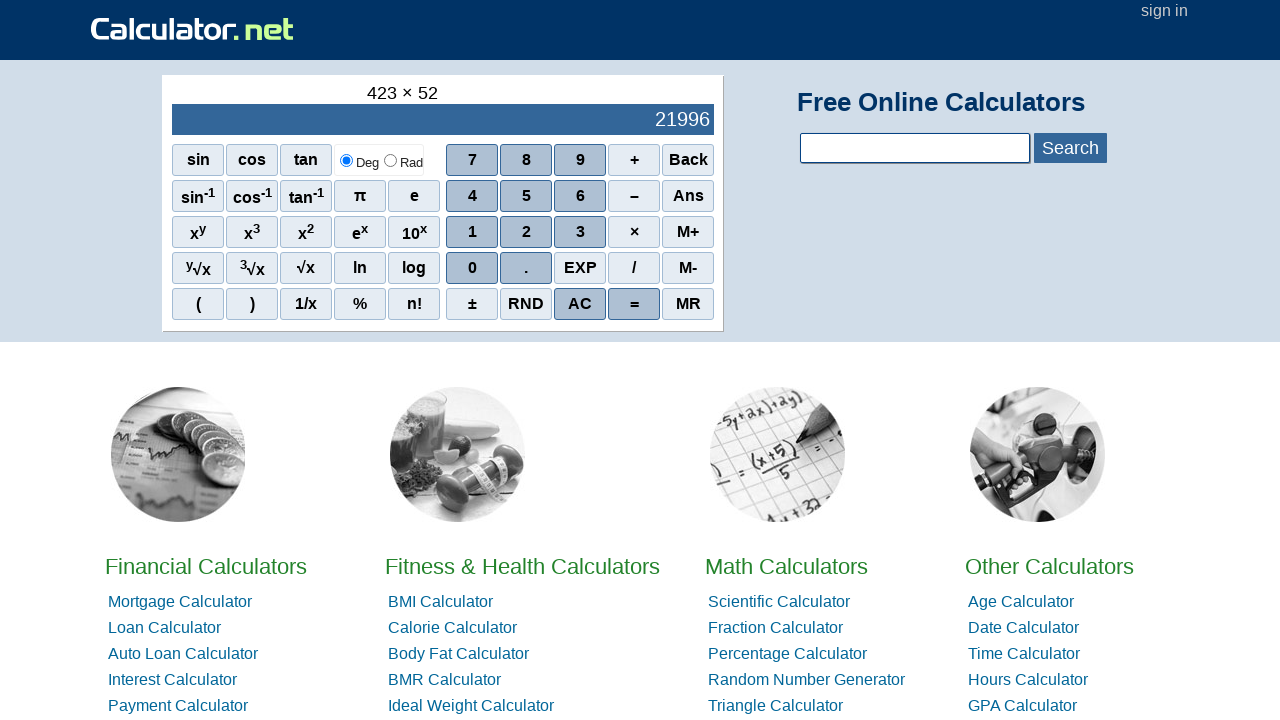

Clicked number 5 at (526, 196) on xpath=//span[contains(text(),'5')]
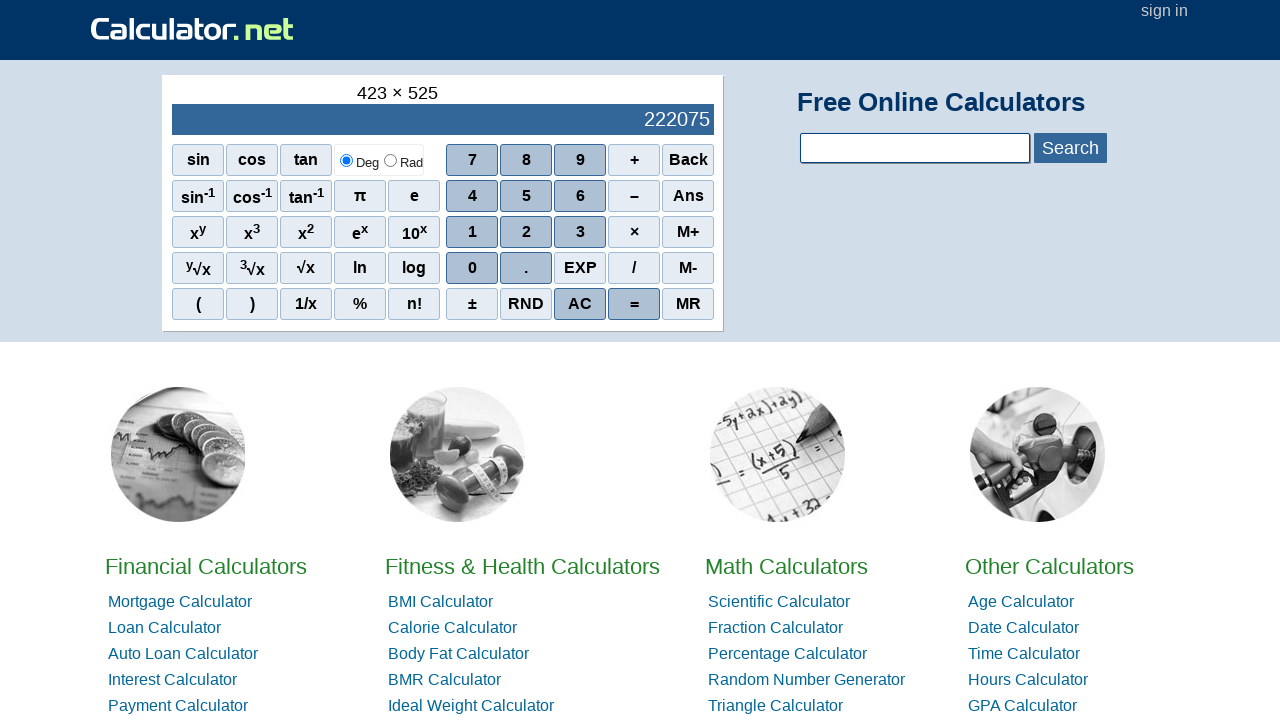

Clicked equals button to calculate result at (634, 304) on xpath=//span[contains(text(),'=')]
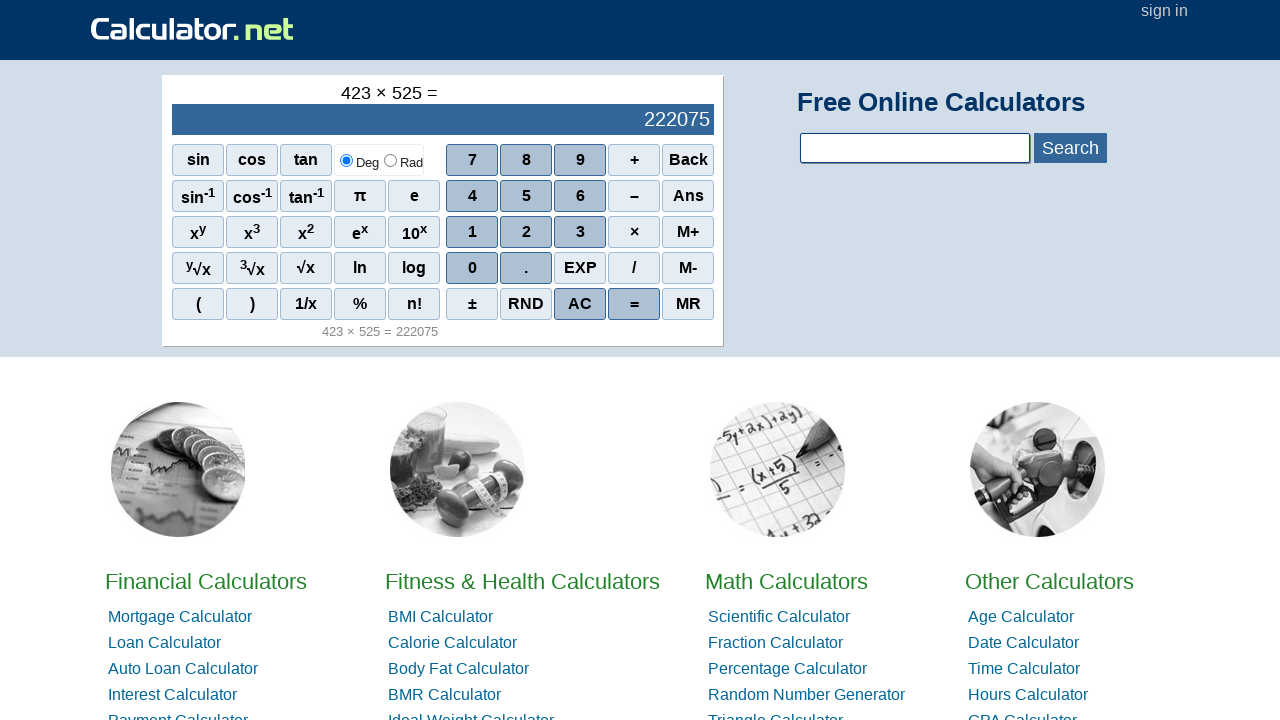

Output field loaded
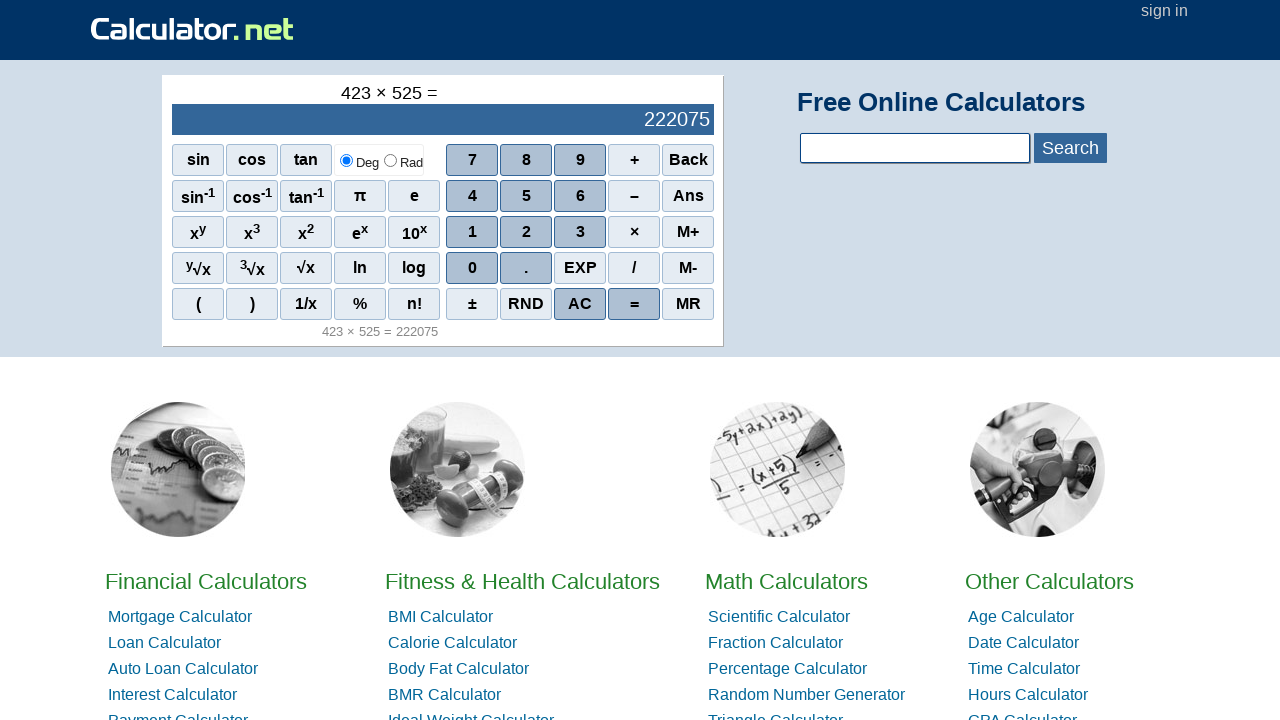

Retrieved result value: 222075
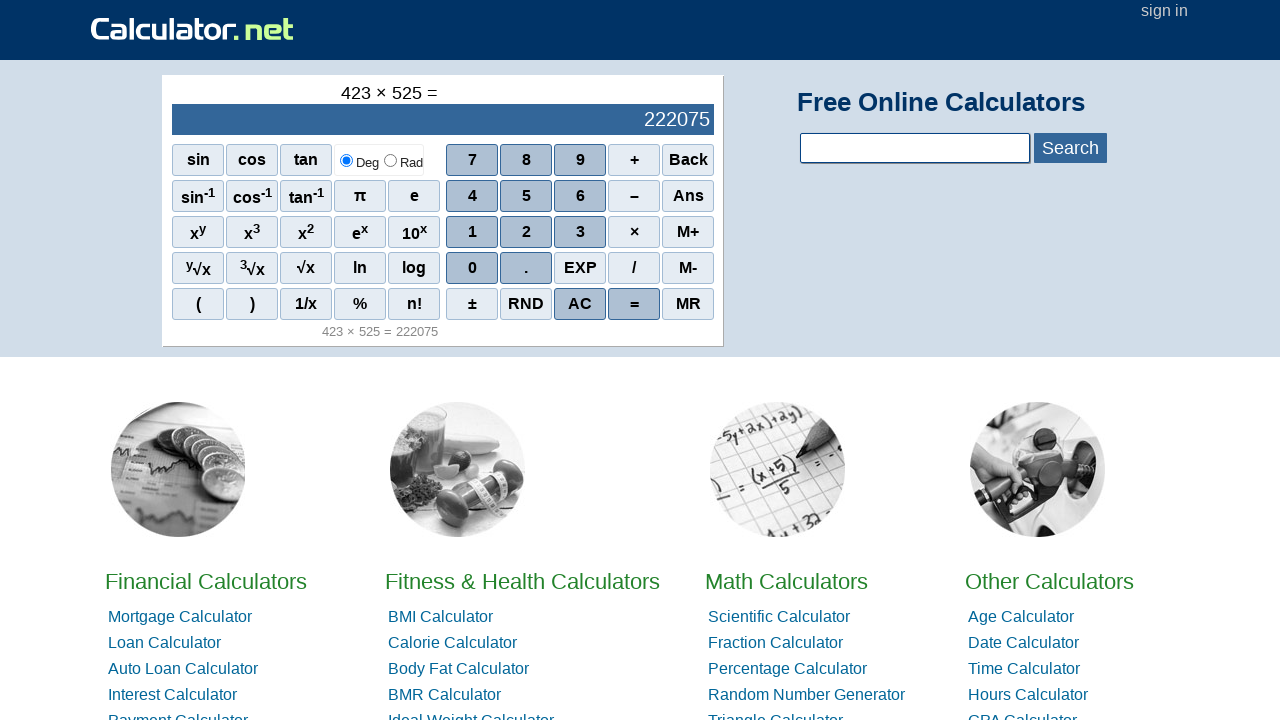

Verified result equals 222075 (423 × 525 = 222075)
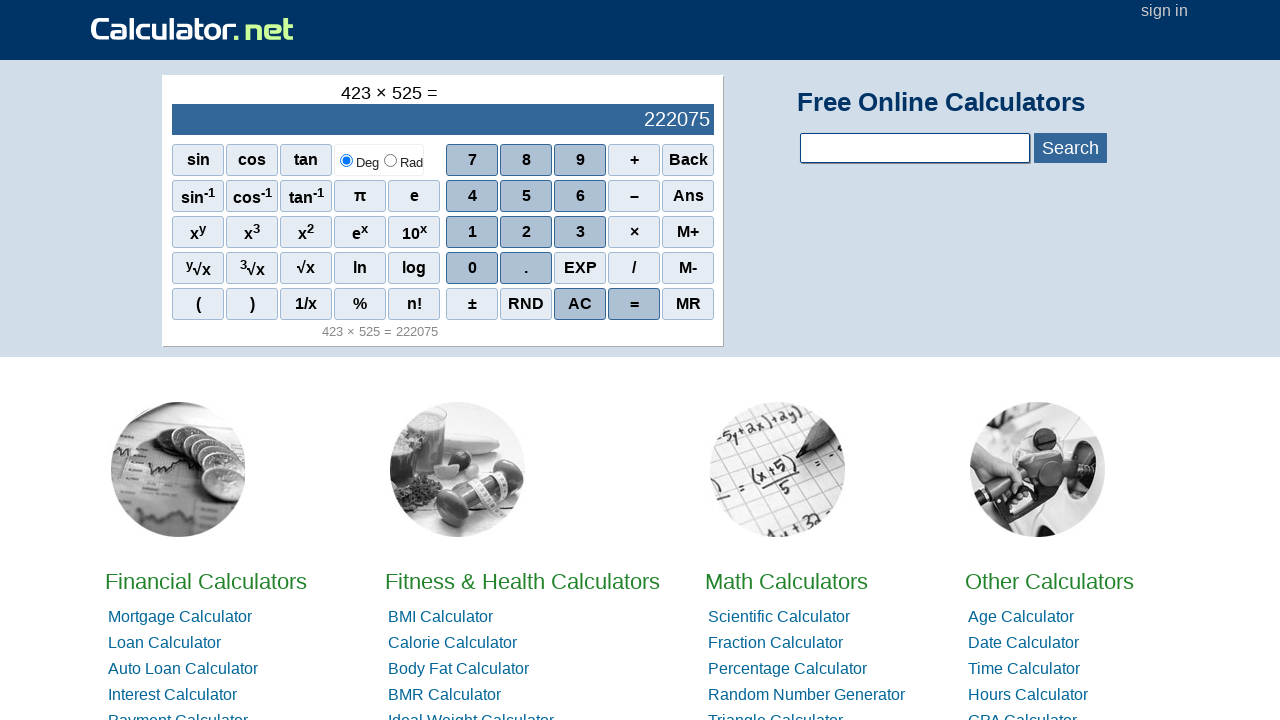

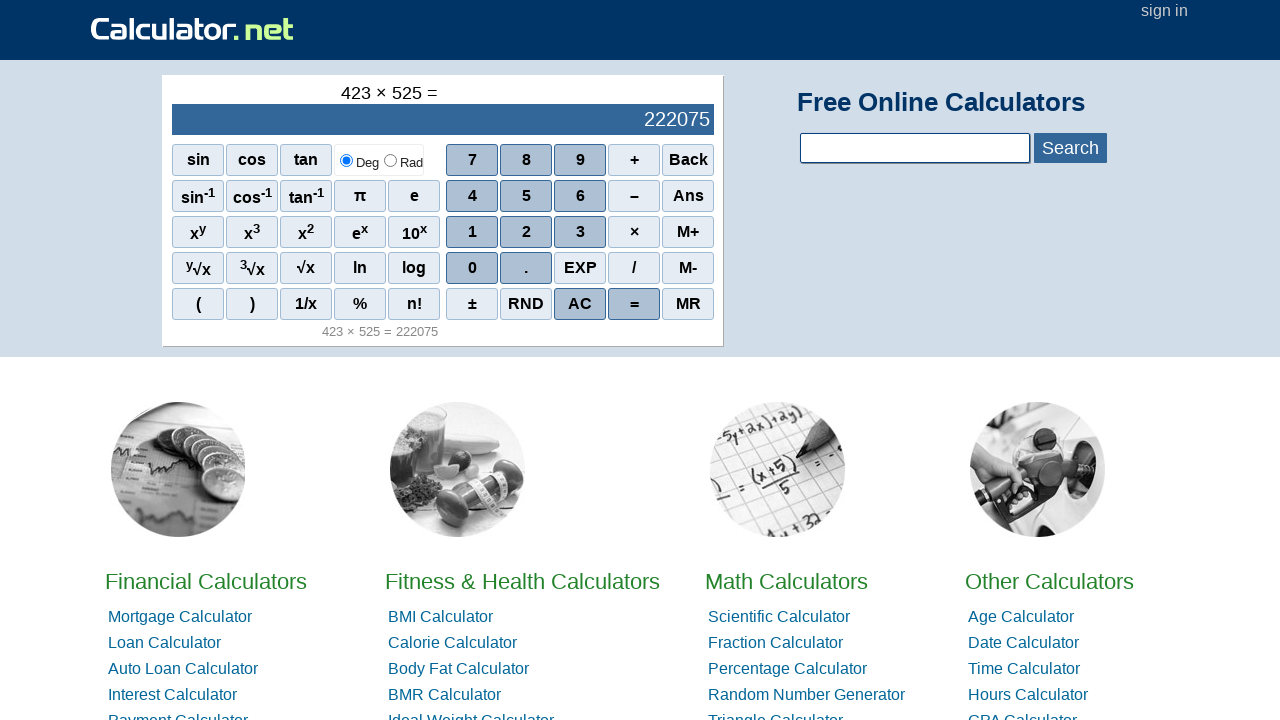